Tests the search functionality on Python.org by entering a search query, submitting the form, and verifying search results are displayed

Starting URL: https://www.python.org

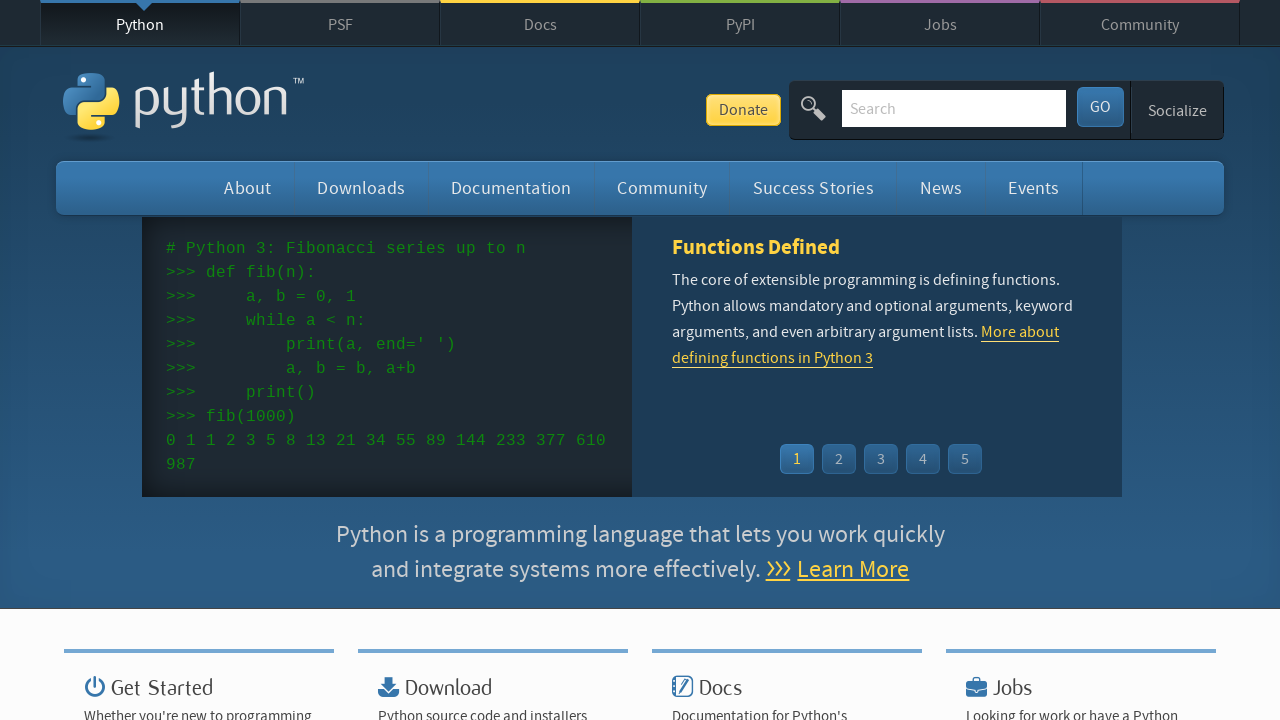

Verified Python.org page loaded correctly by checking page title
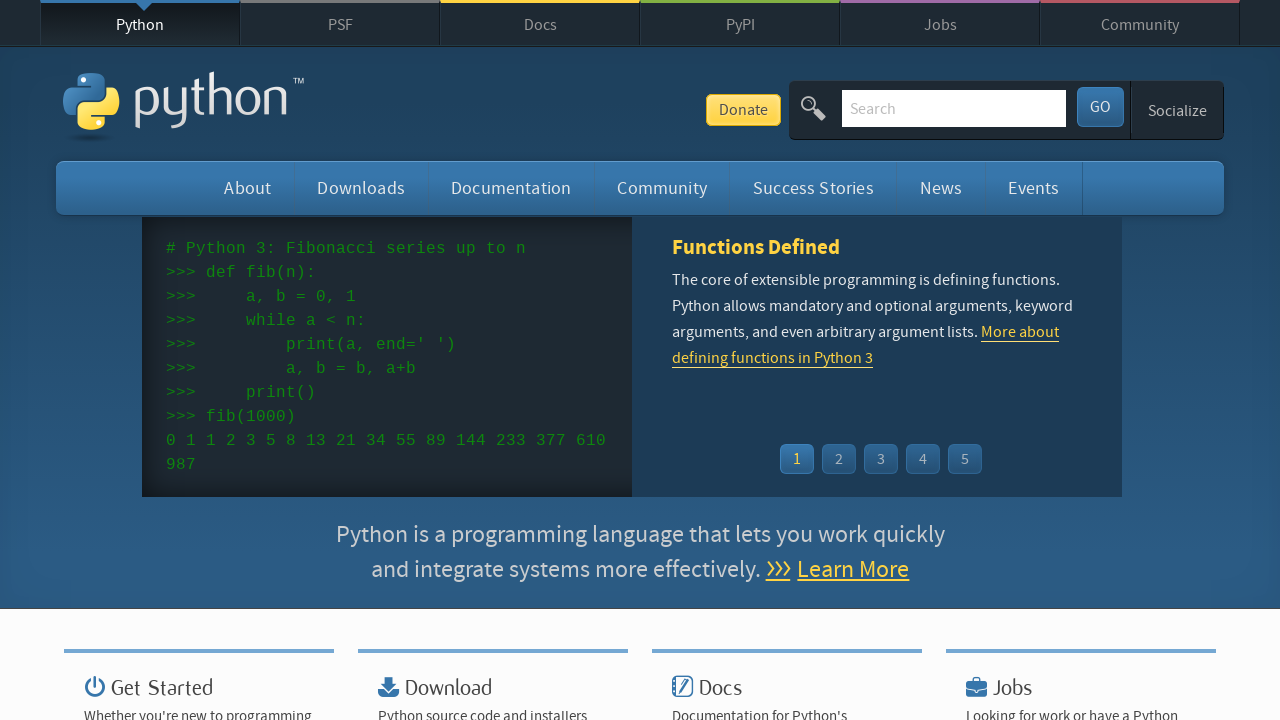

Entered 'python' search query in search field on input[name='q']
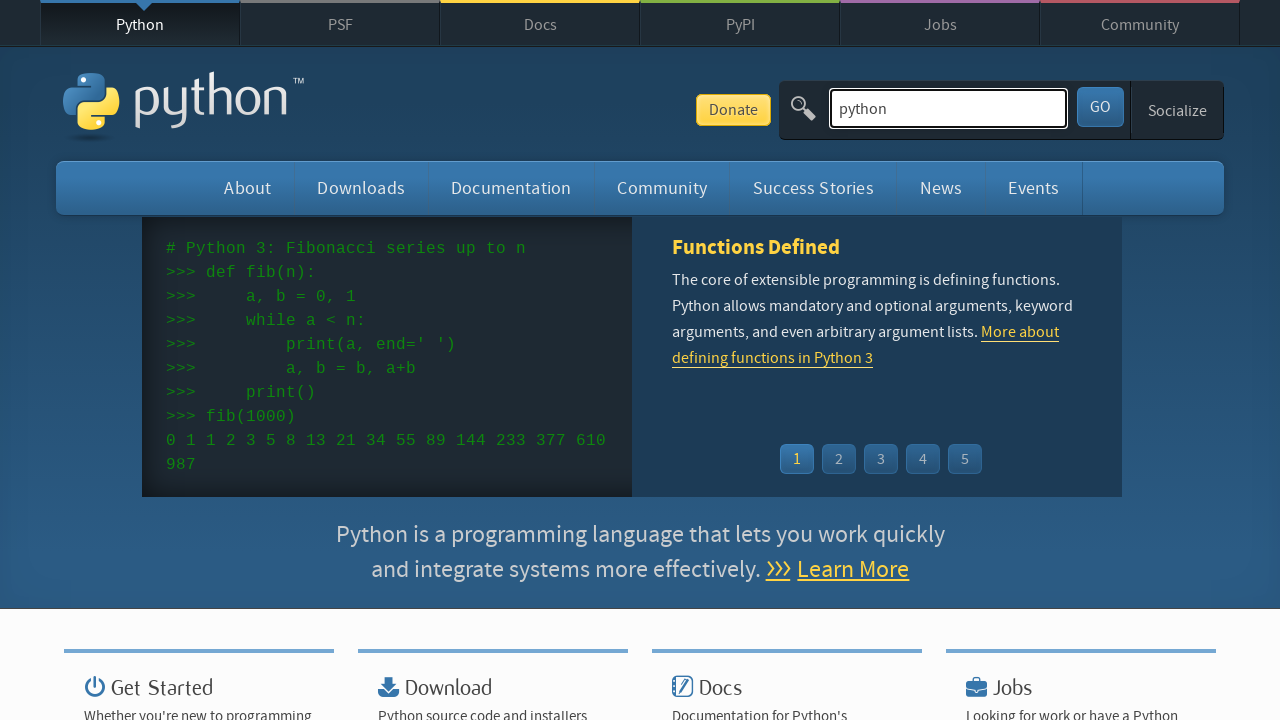

Submitted search form by pressing Enter on input[name='q']
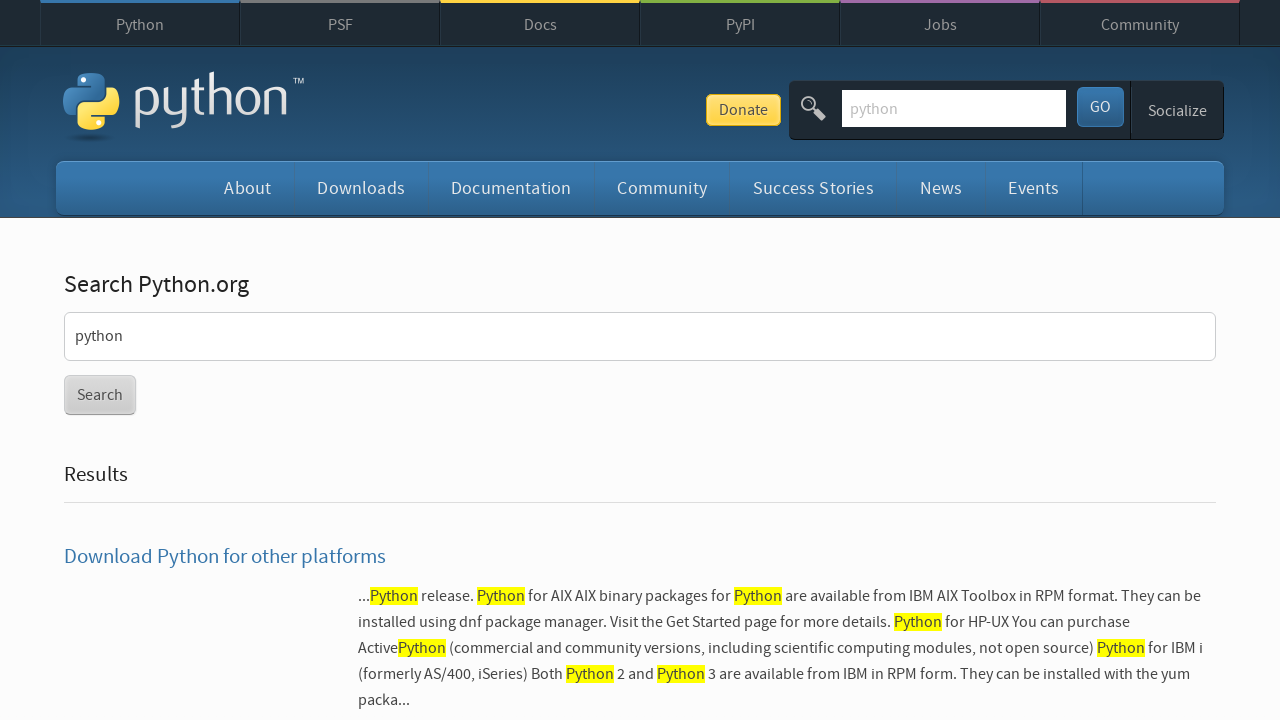

Search results loaded and search result links became visible
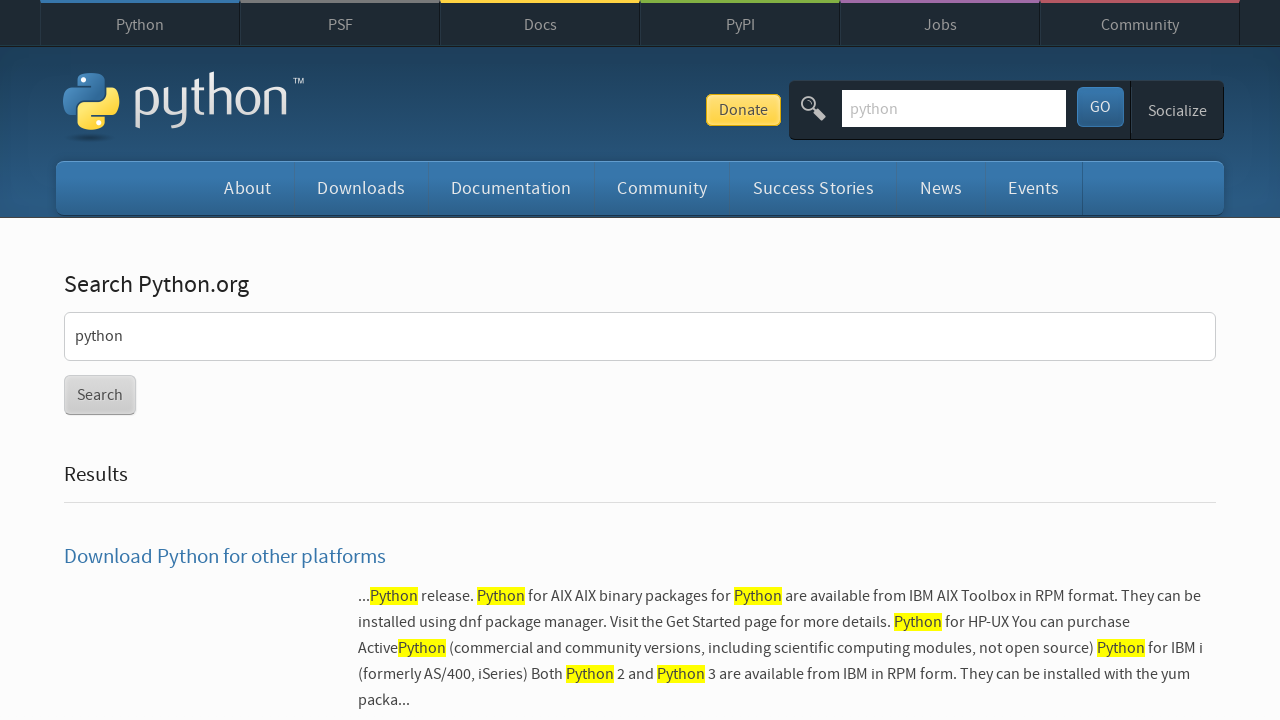

Verified search results are displayed and no 'No result found' message is present
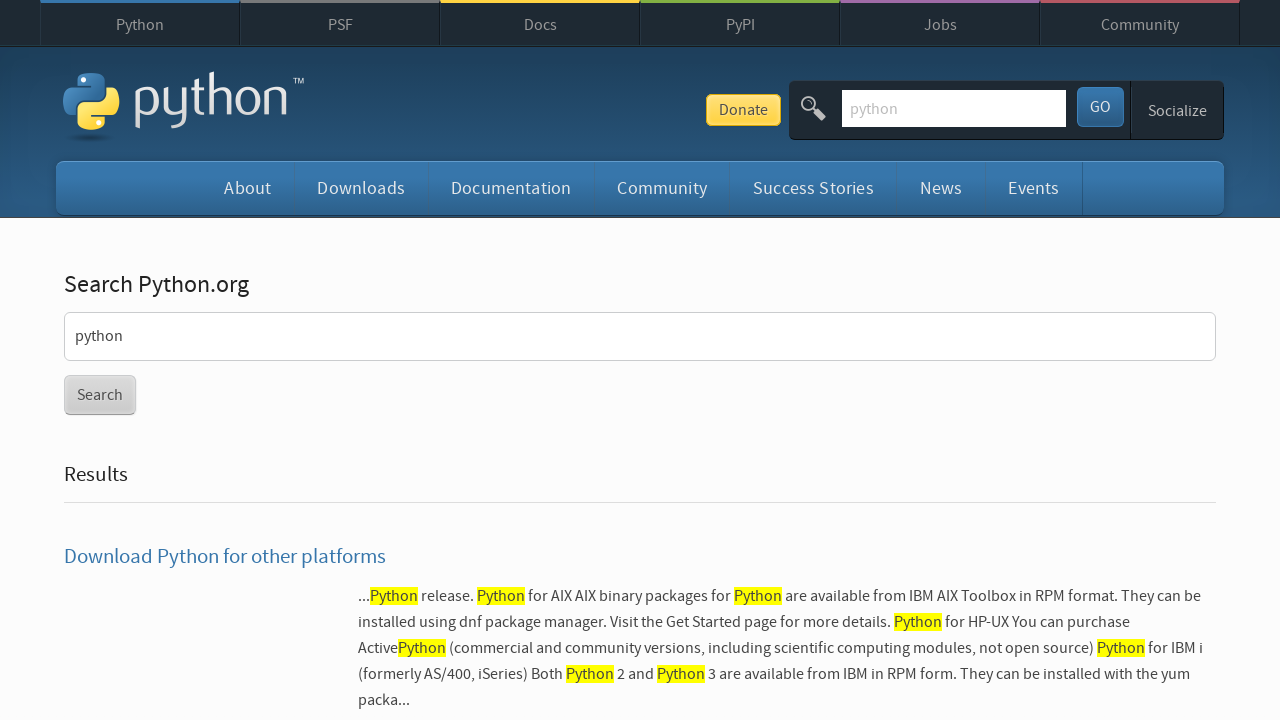

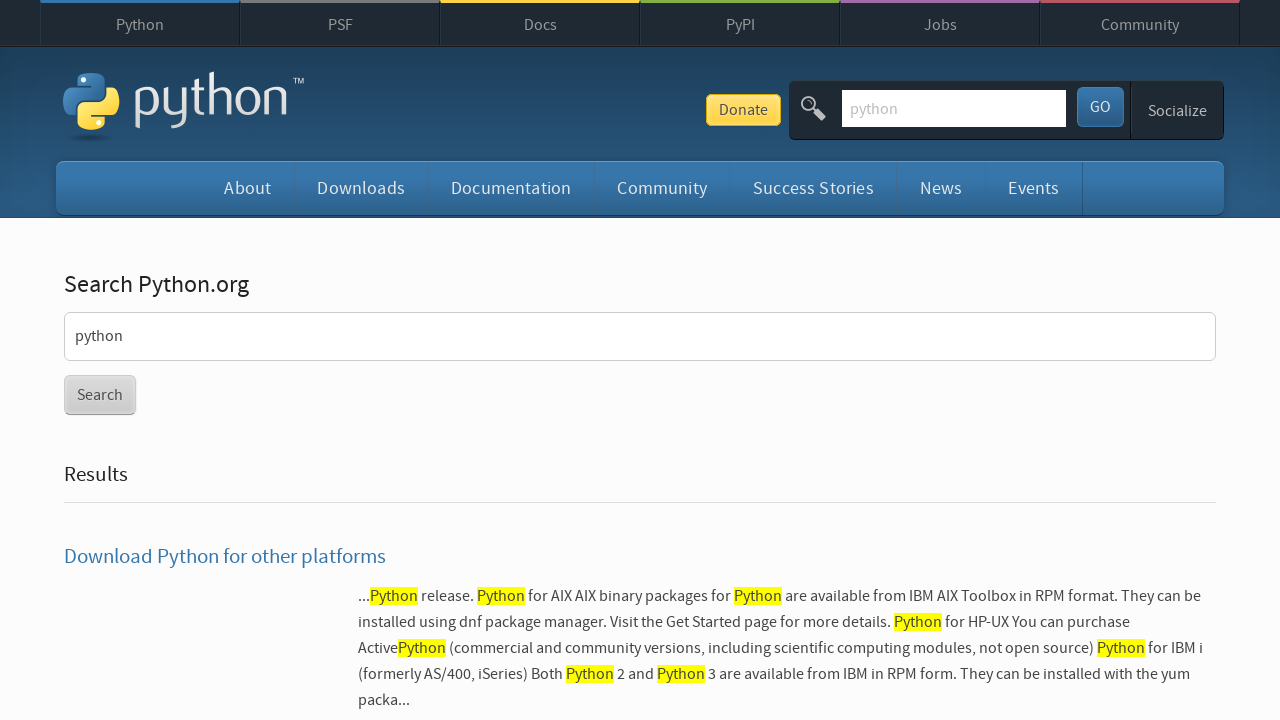